Tests dynamic element visibility by checking for an element that appears after a delay and clicking it if present

Starting URL: https://demoqa.com/dynamic-properties

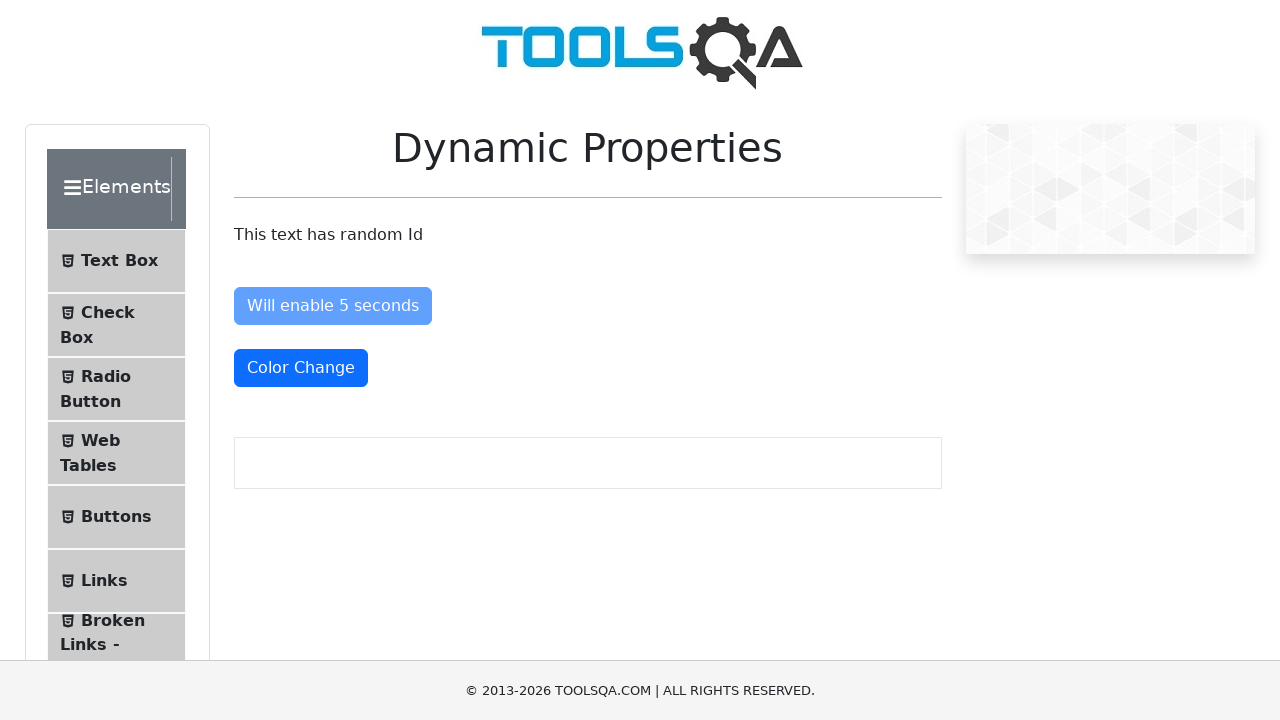

Waited for dynamic element #visibleAfter to appear (timeout: 10 seconds)
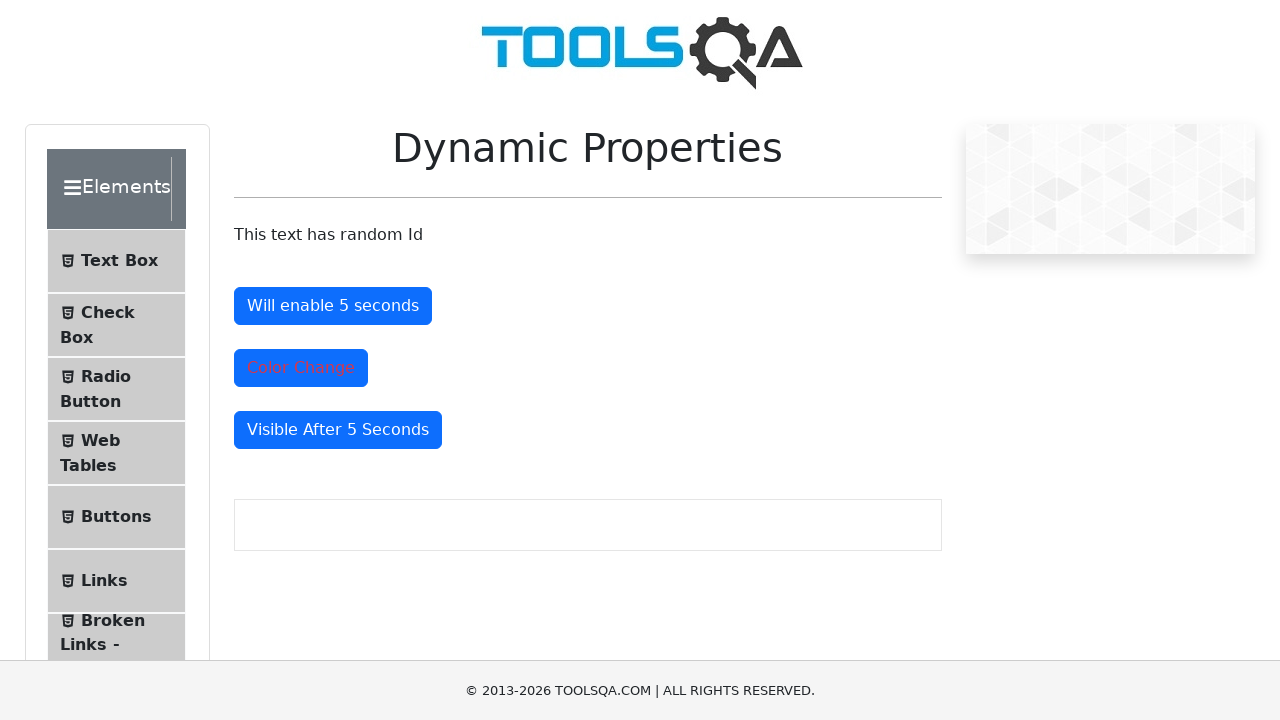

Clicked the dynamically visible #visibleAfter button at (338, 430) on #visibleAfter
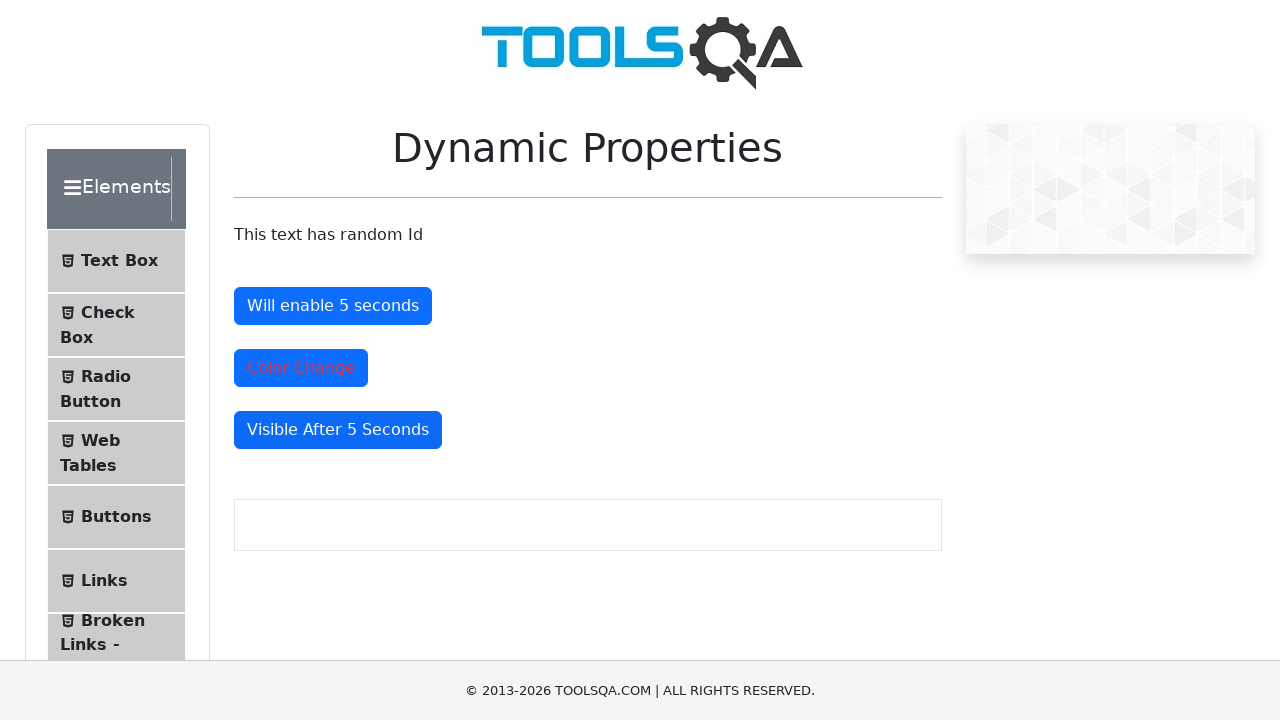

Checked element count for #visibleAfter locator
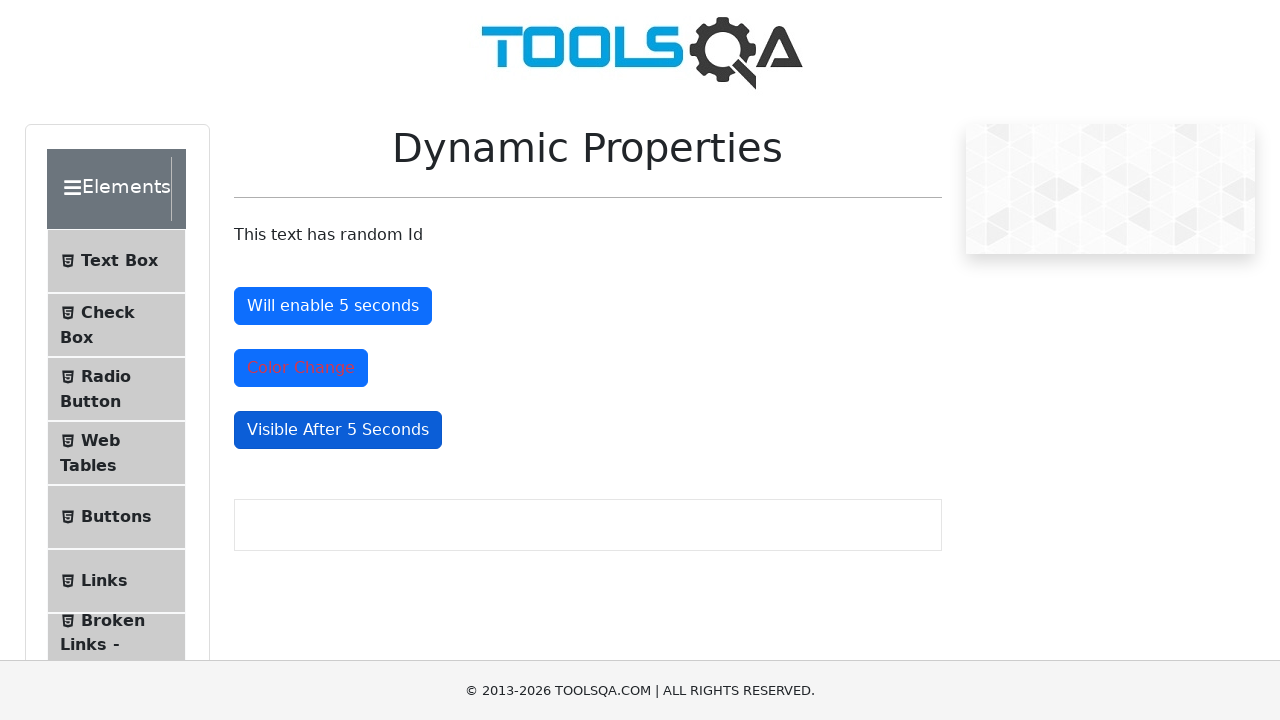

Verified element exists (count > 0)
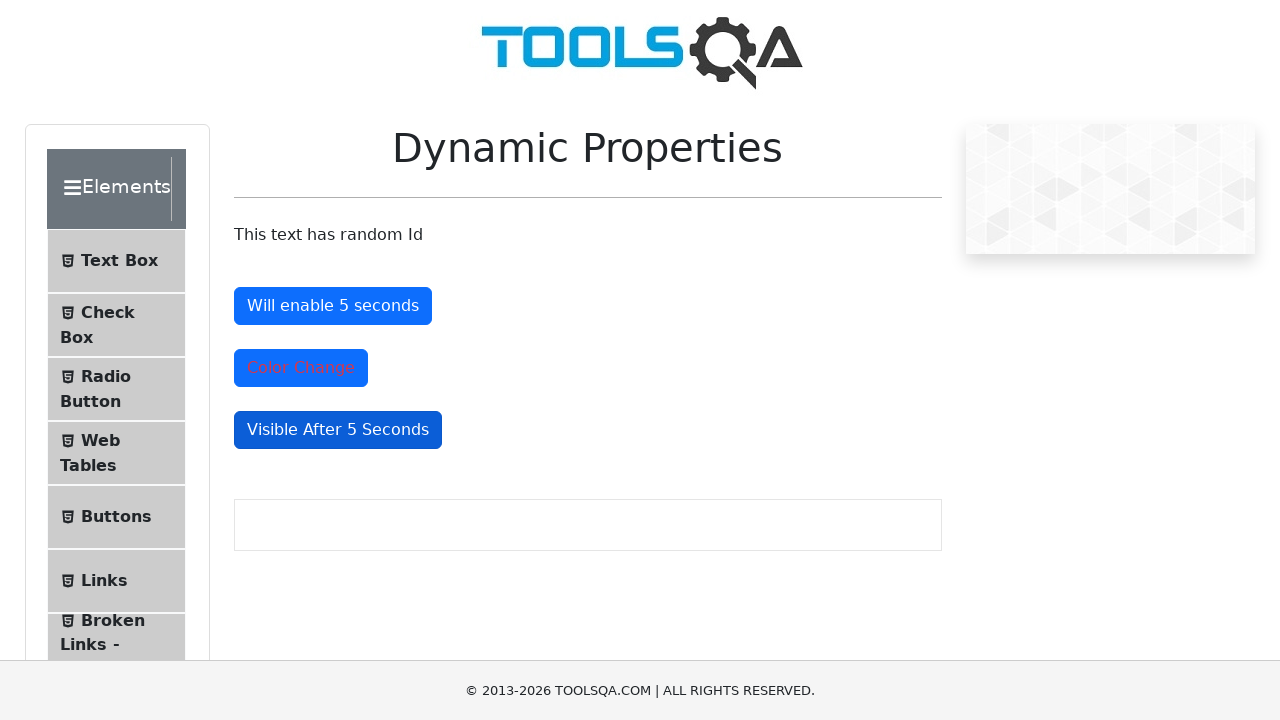

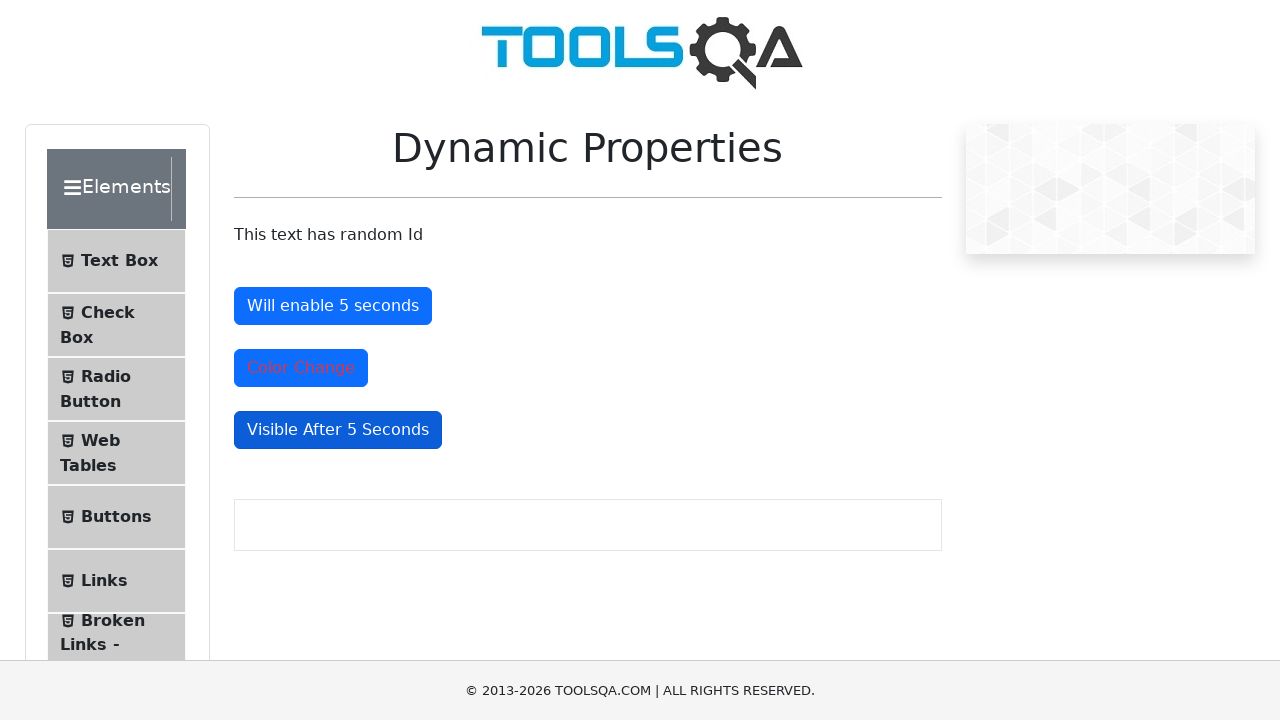